Tests the Backbone.js implementation of TodoMVC by selecting the framework, adding multiple todos, checking one todo, and verifying the count of remaining items

Starting URL: https://todomvc.com

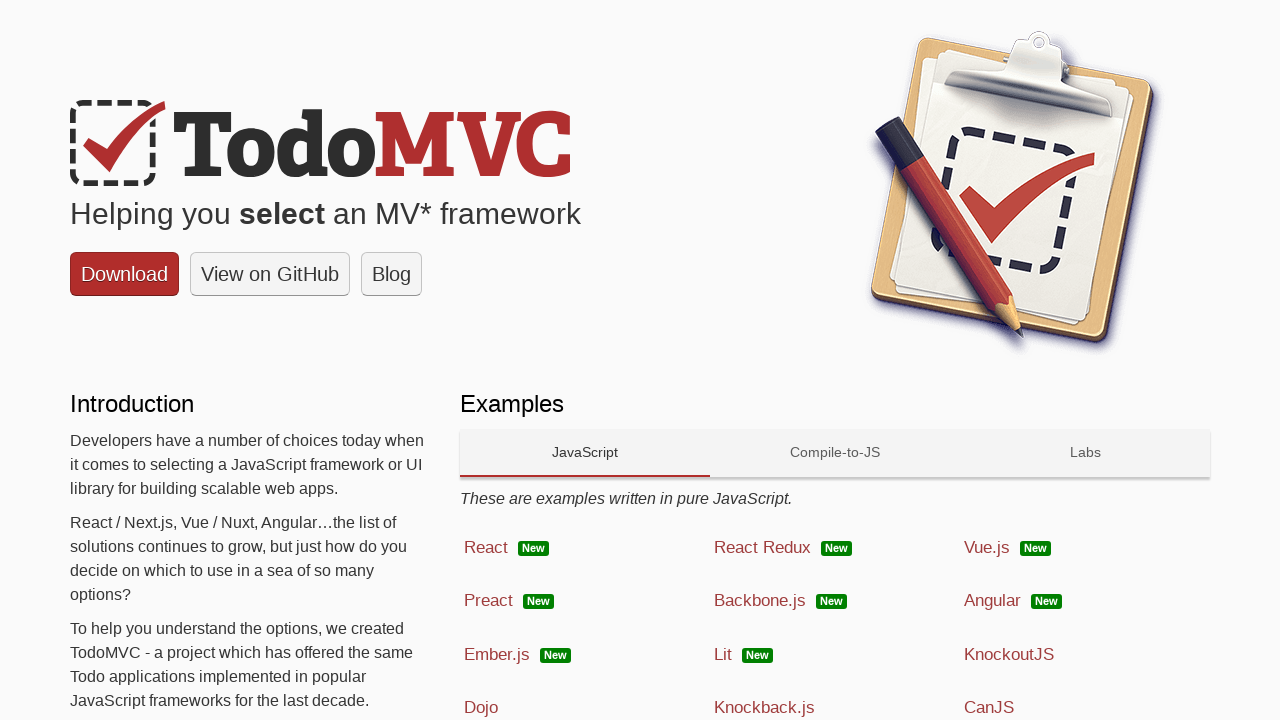

Clicked on Backbone.js framework link at (835, 601) on a:has-text('Backbone.js')
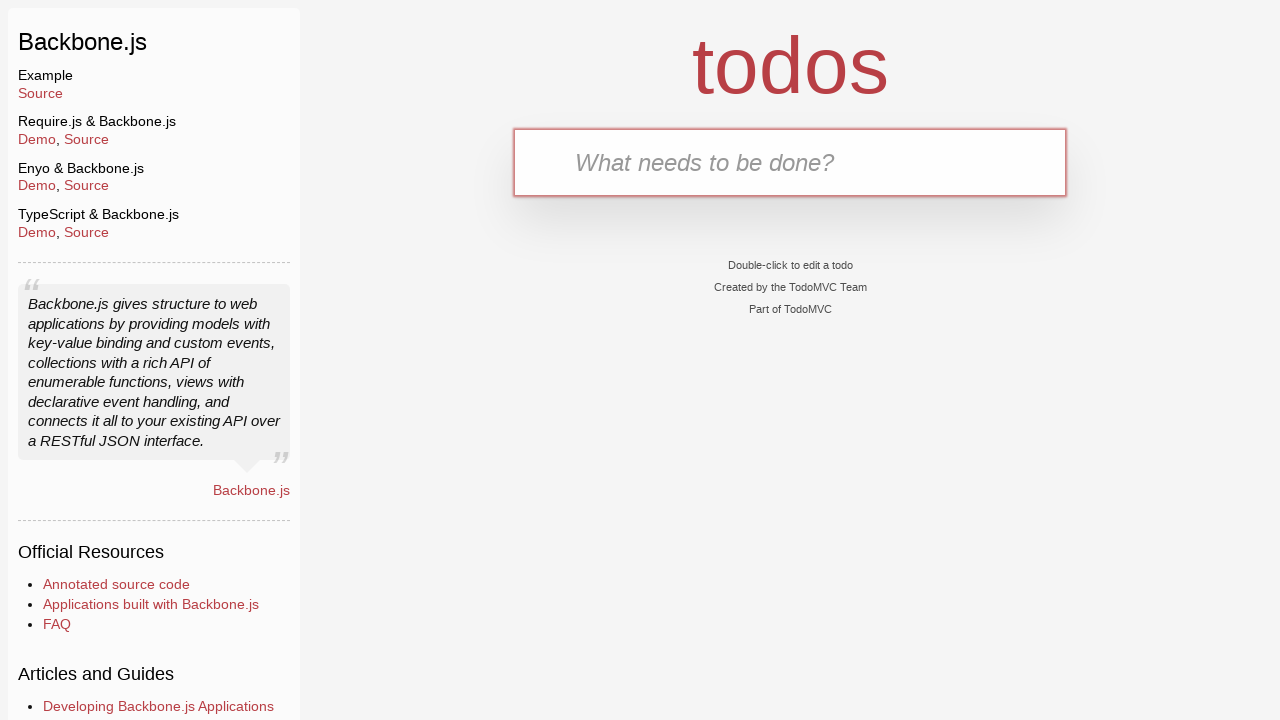

Filled new todo input with 'Todo1' on input.new-todo
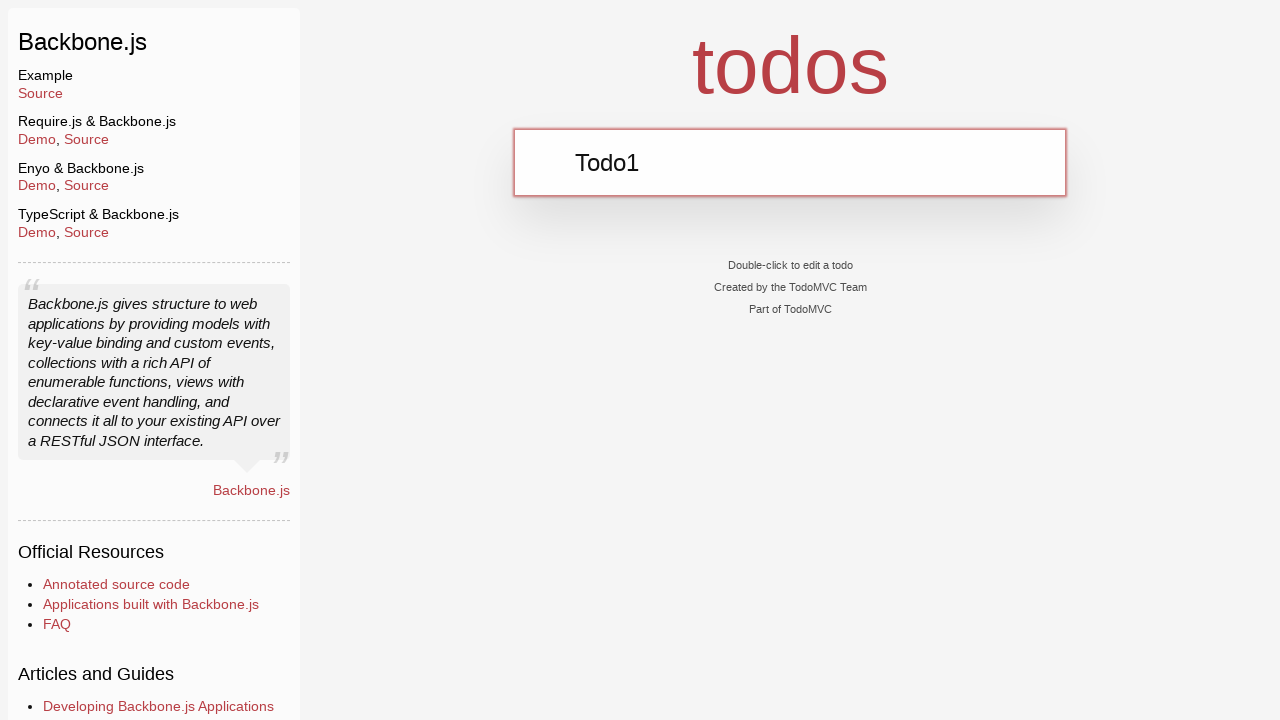

Pressed Enter to add Todo1 on input.new-todo
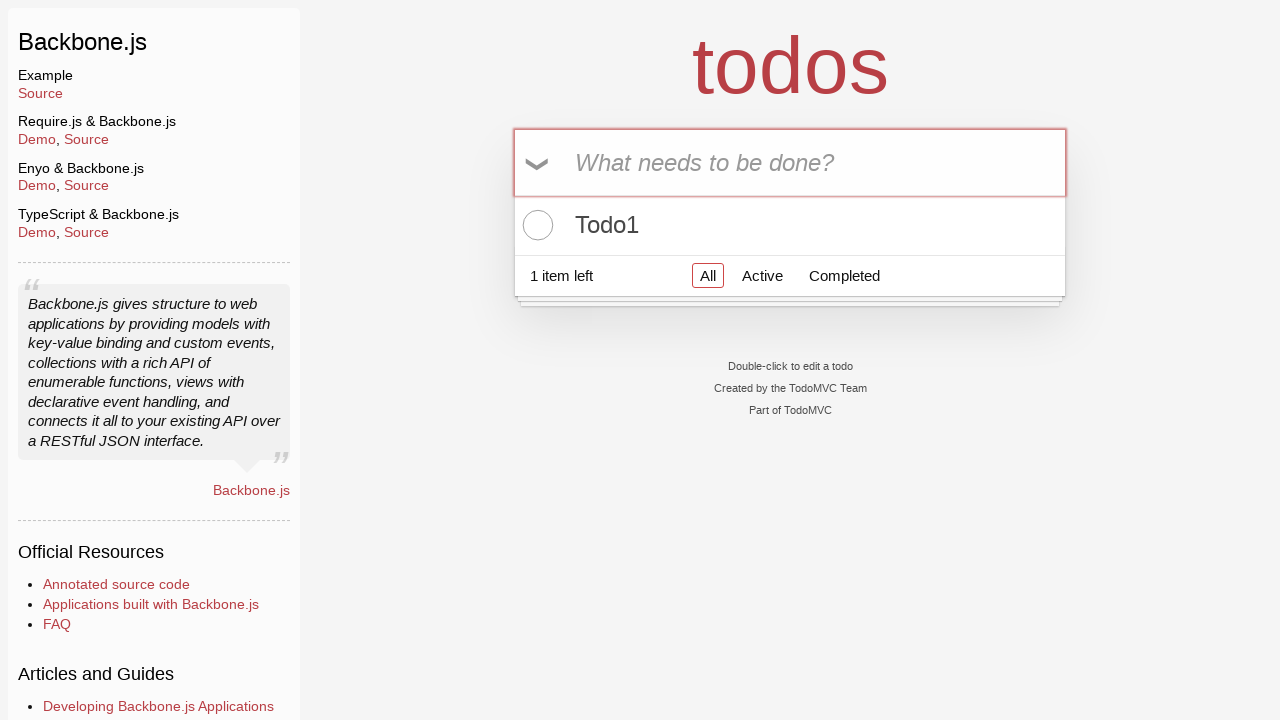

Filled new todo input with 'Todo2' on input.new-todo
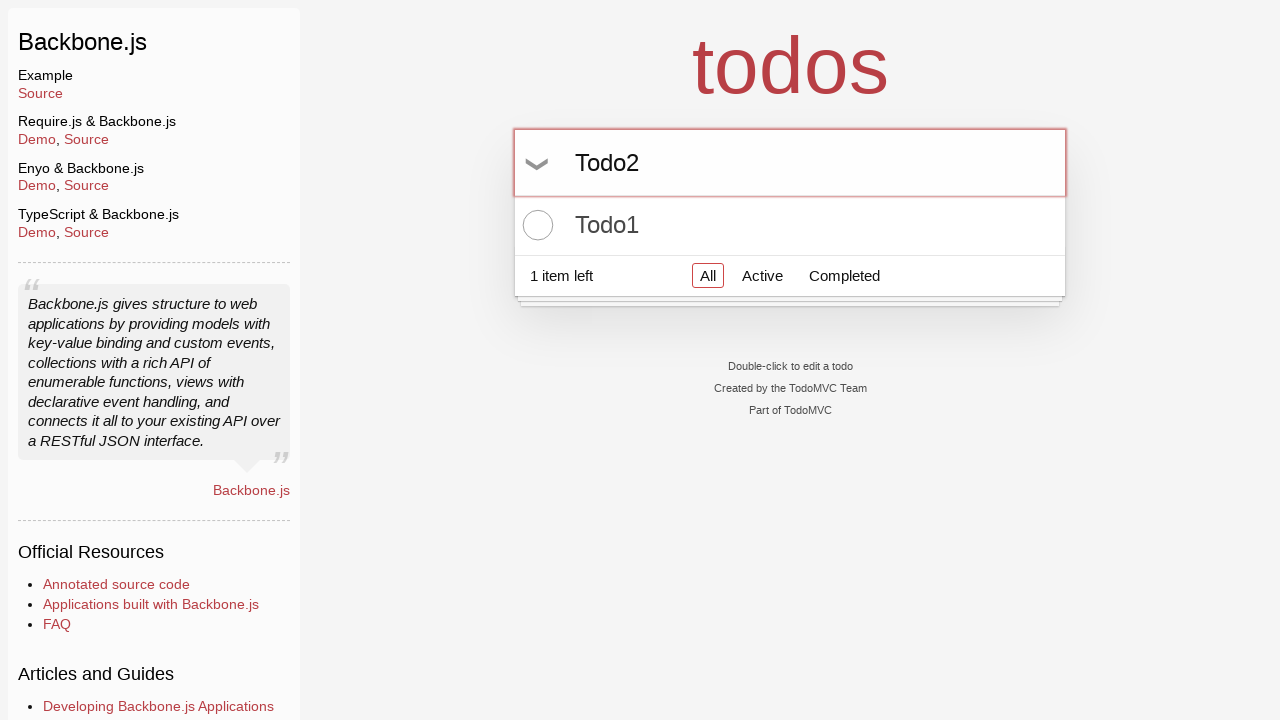

Pressed Enter to add Todo2 on input.new-todo
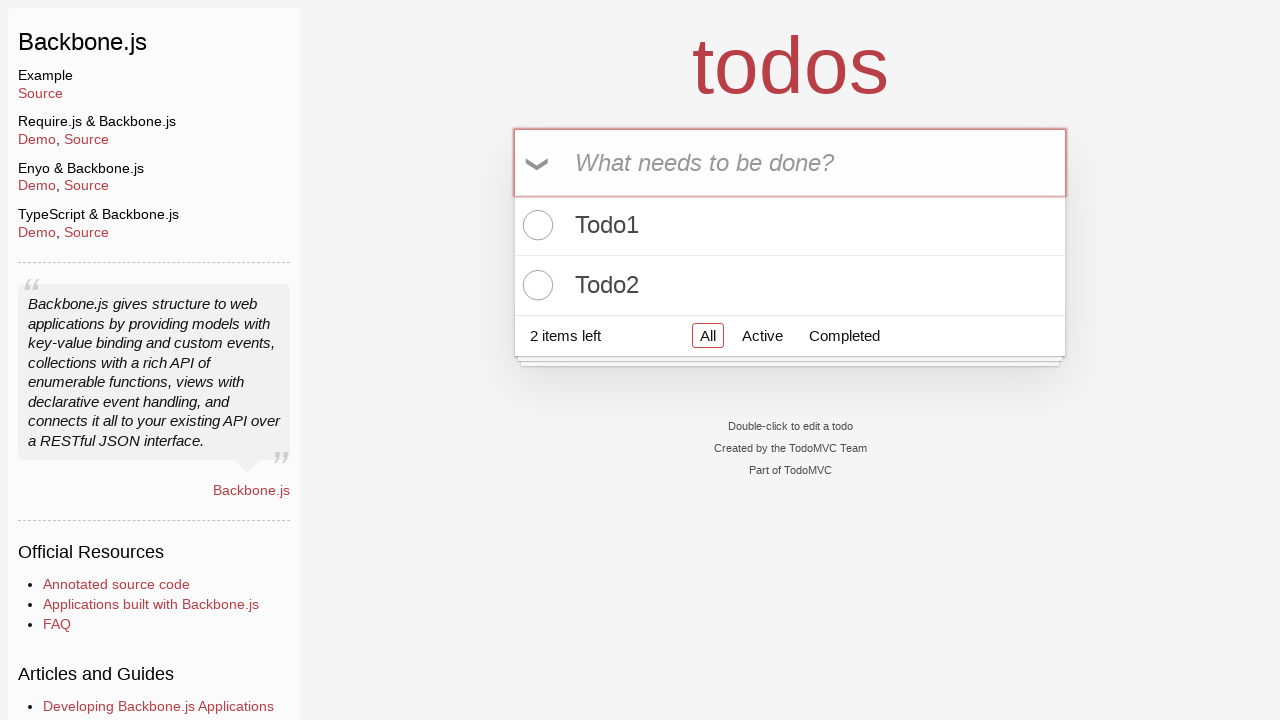

Filled new todo input with 'Todo3' on input.new-todo
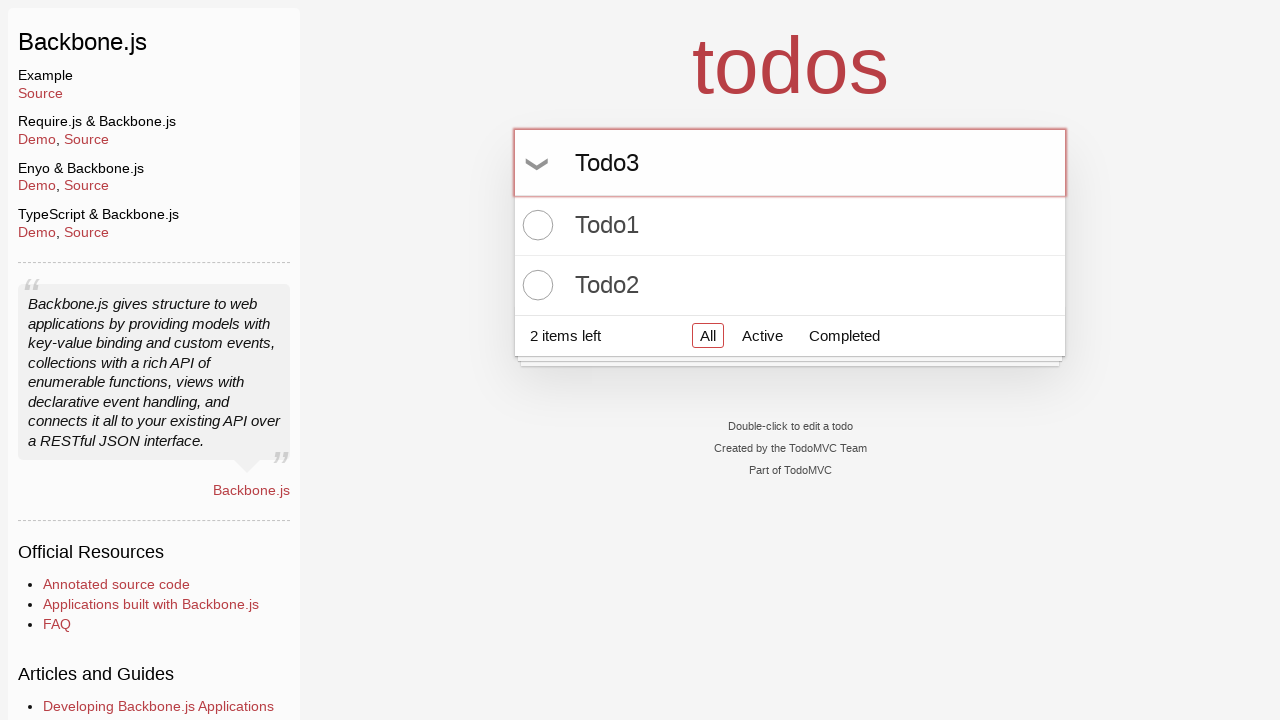

Pressed Enter to add Todo3 on input.new-todo
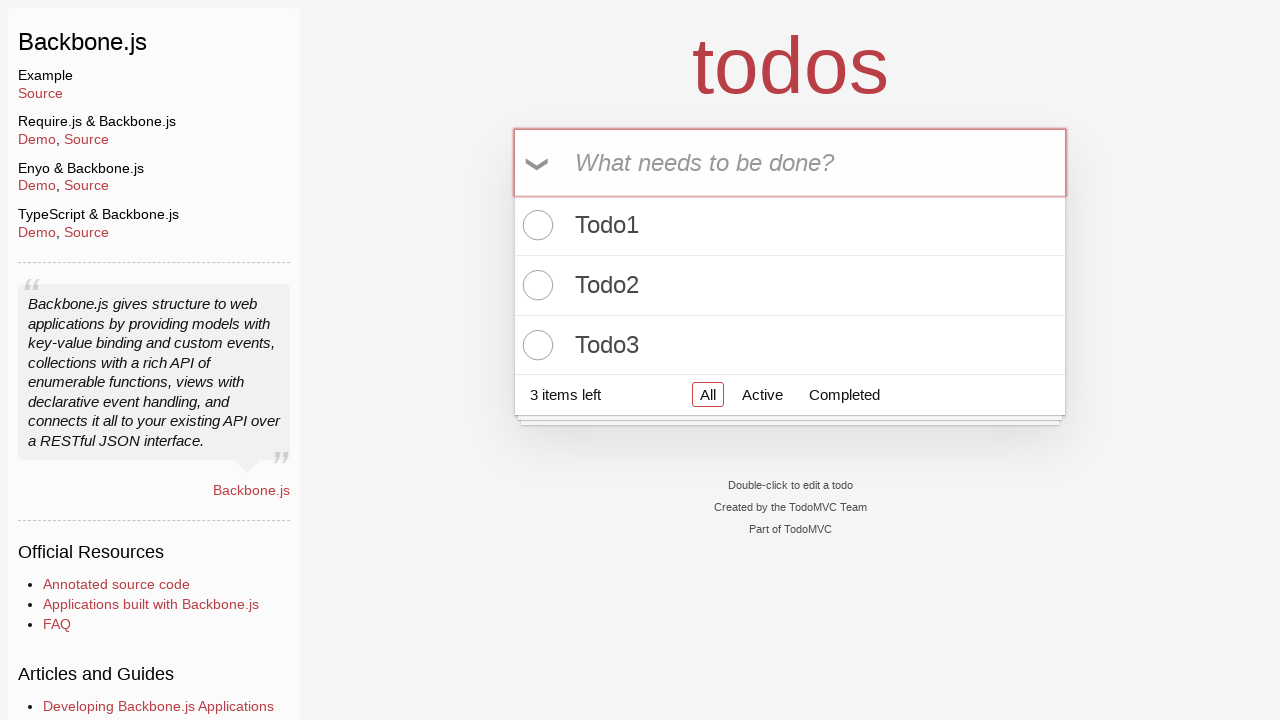

Filled new todo input with 'Todo4' on input.new-todo
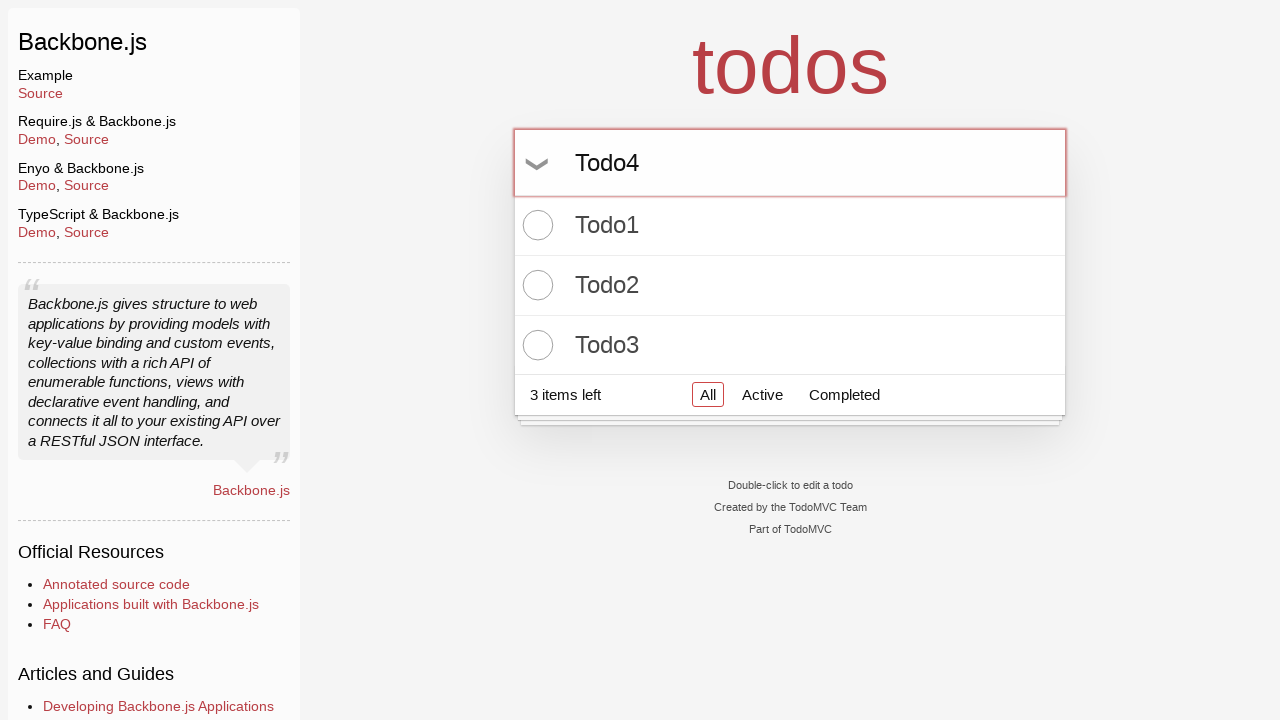

Pressed Enter to add Todo4 on input.new-todo
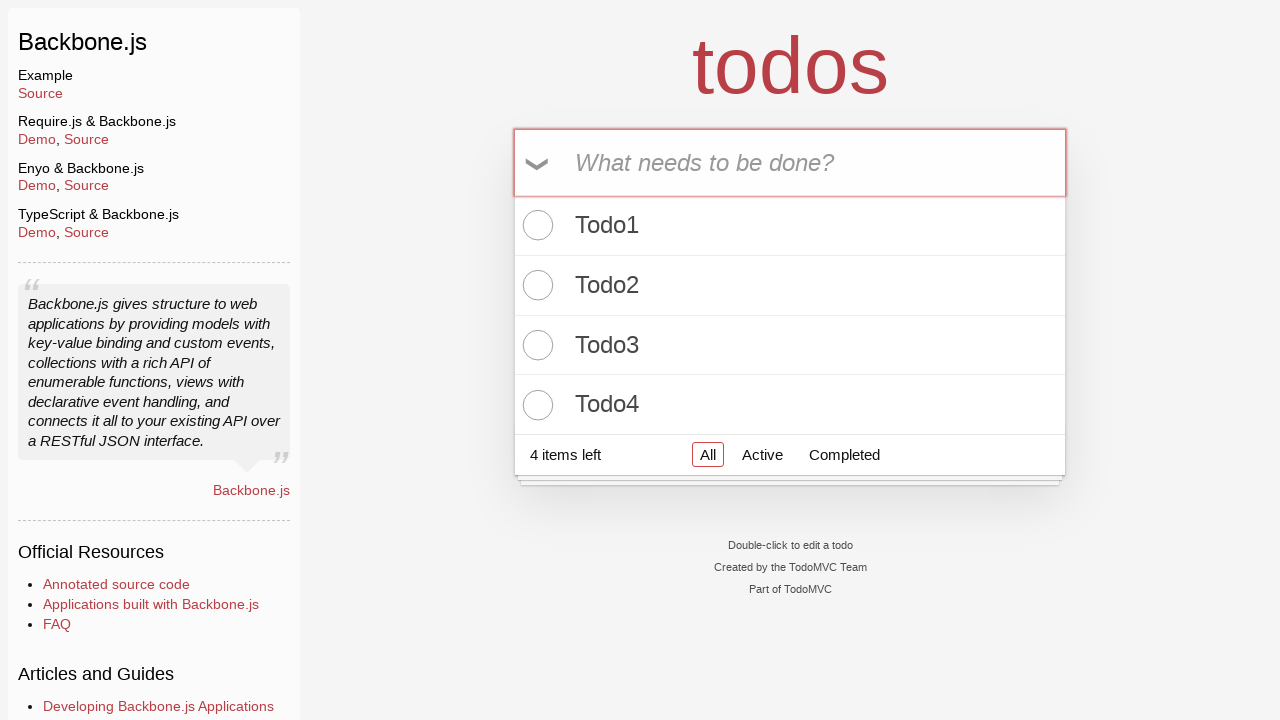

Checked the first todo item at (535, 225) on li:first-child .toggle
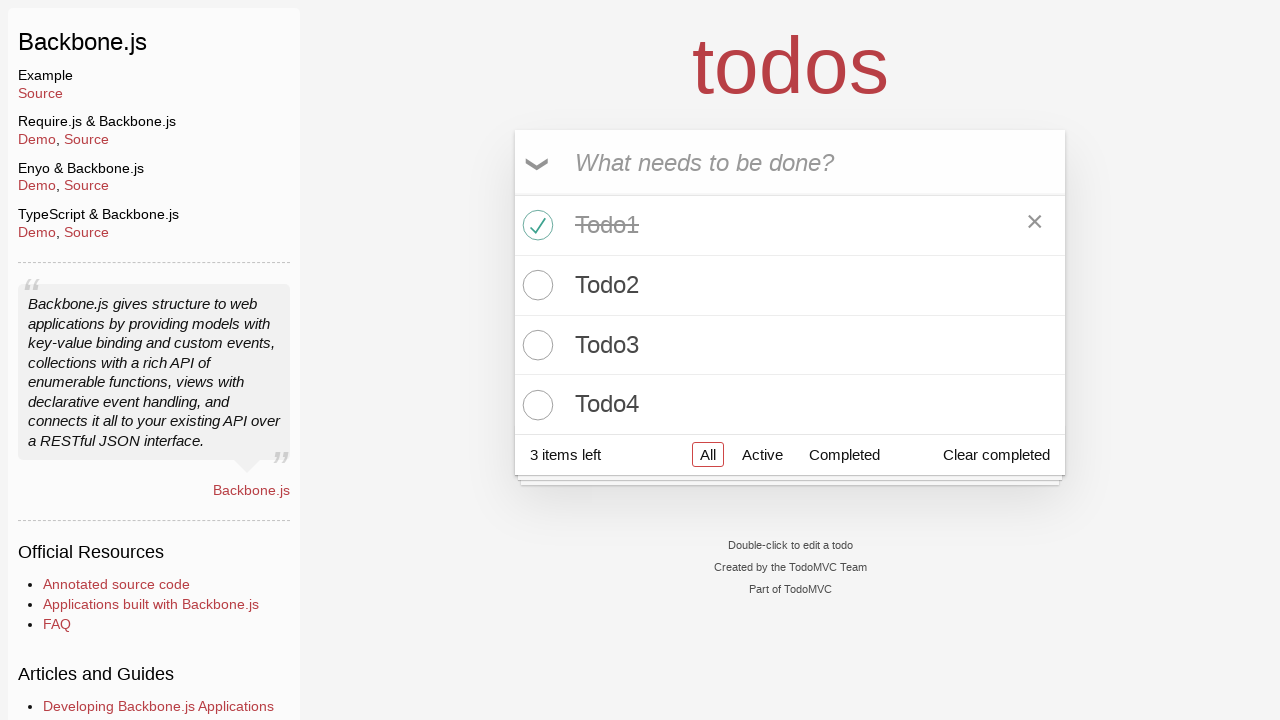

Waited for items left counter element to load
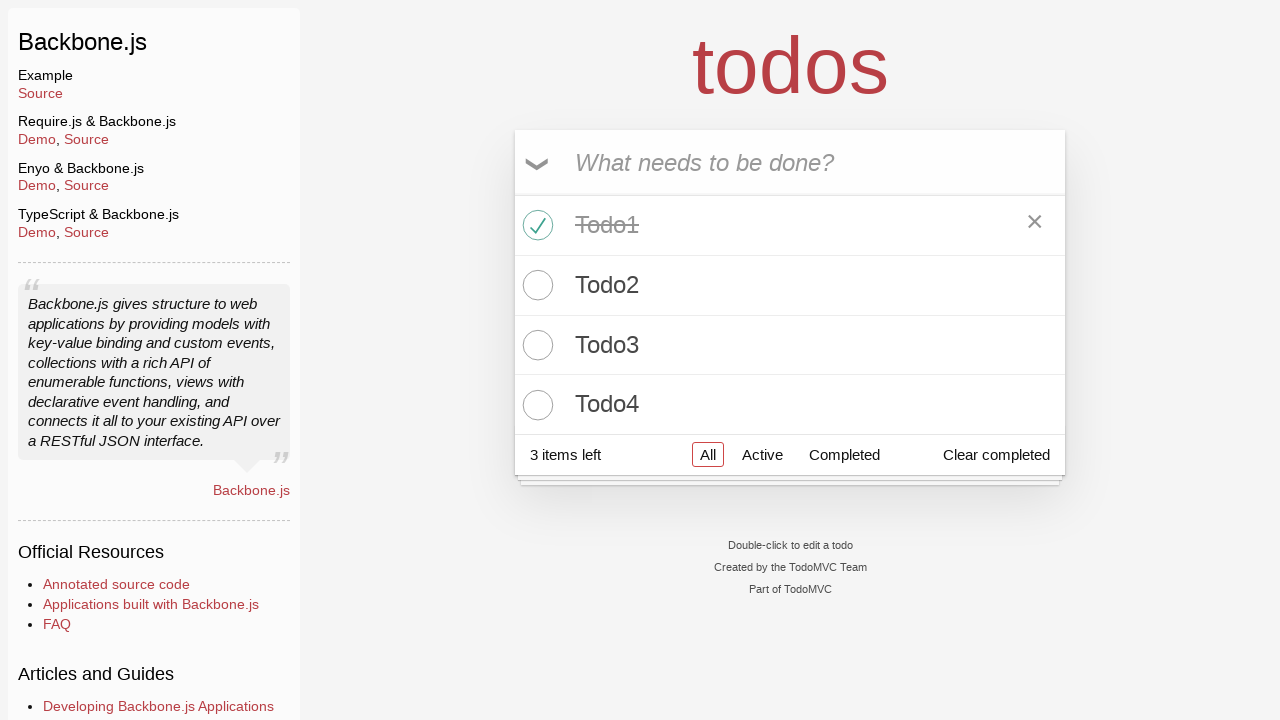

Verified that 3 items are left after checking one todo
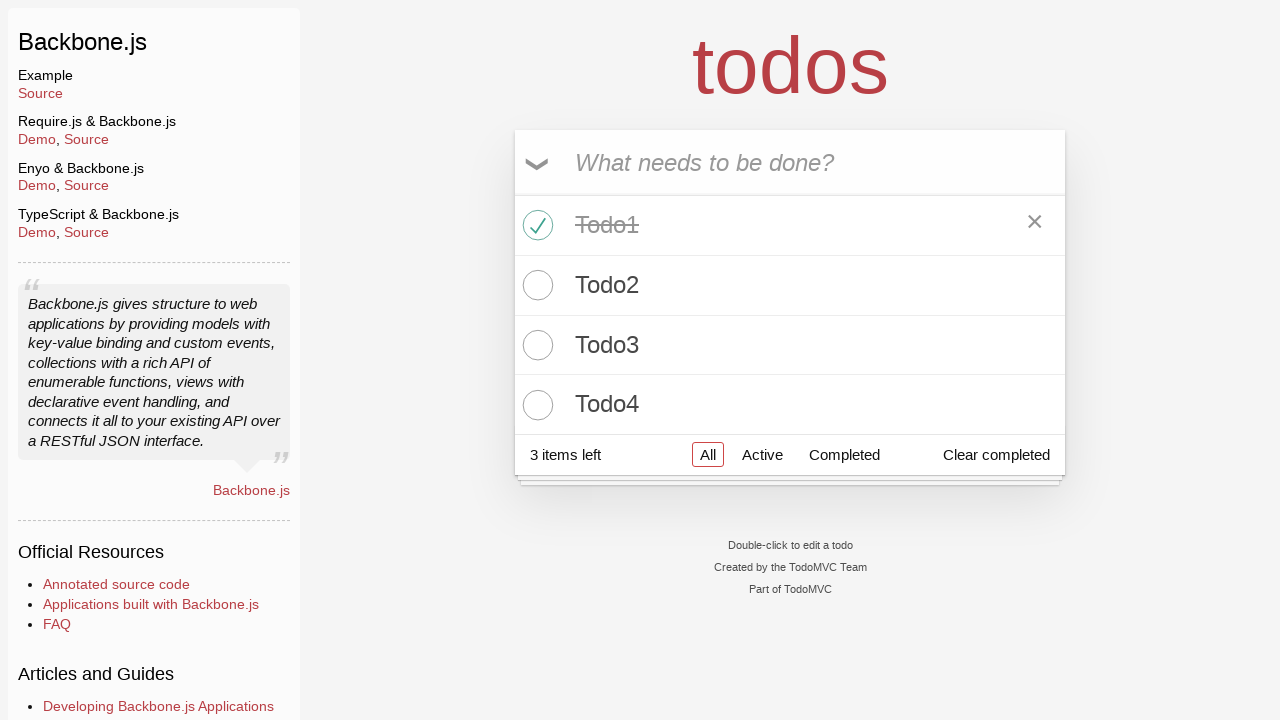

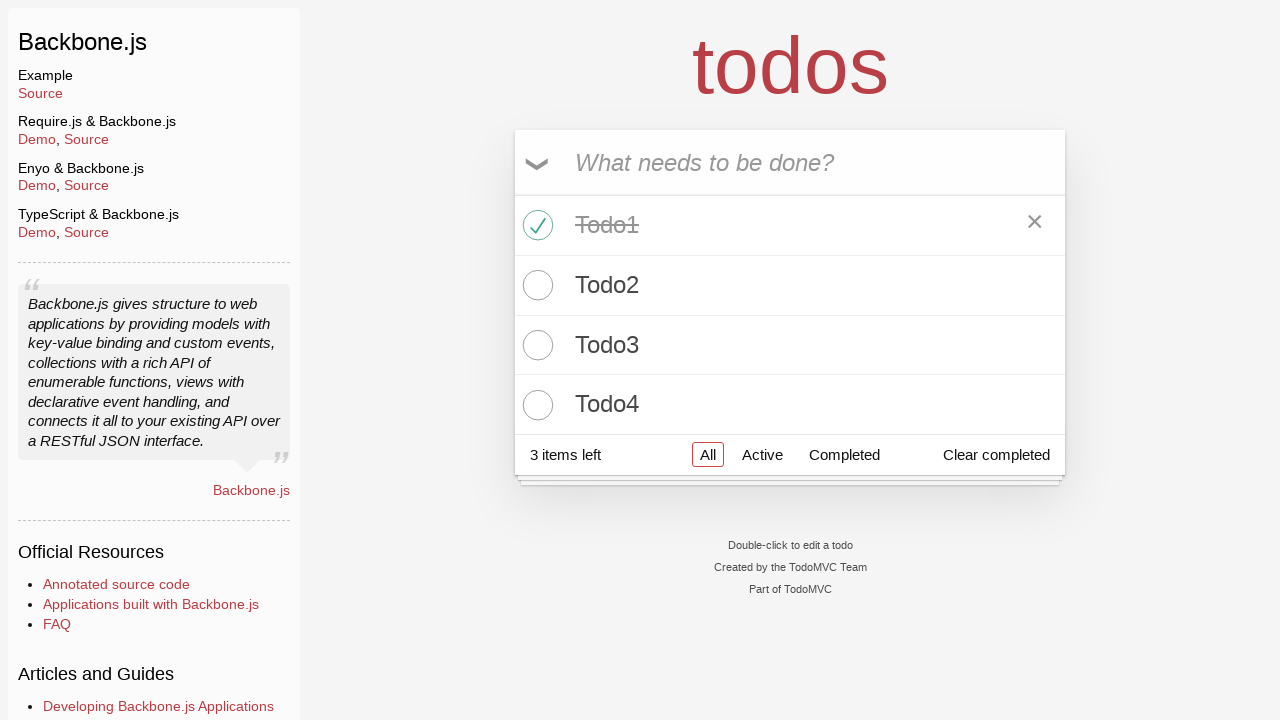